Searches for images on safebooru.org by entering tags in the search bar, clicking on a random result, and retrieving the image source URL

Starting URL: https://safebooru.org/

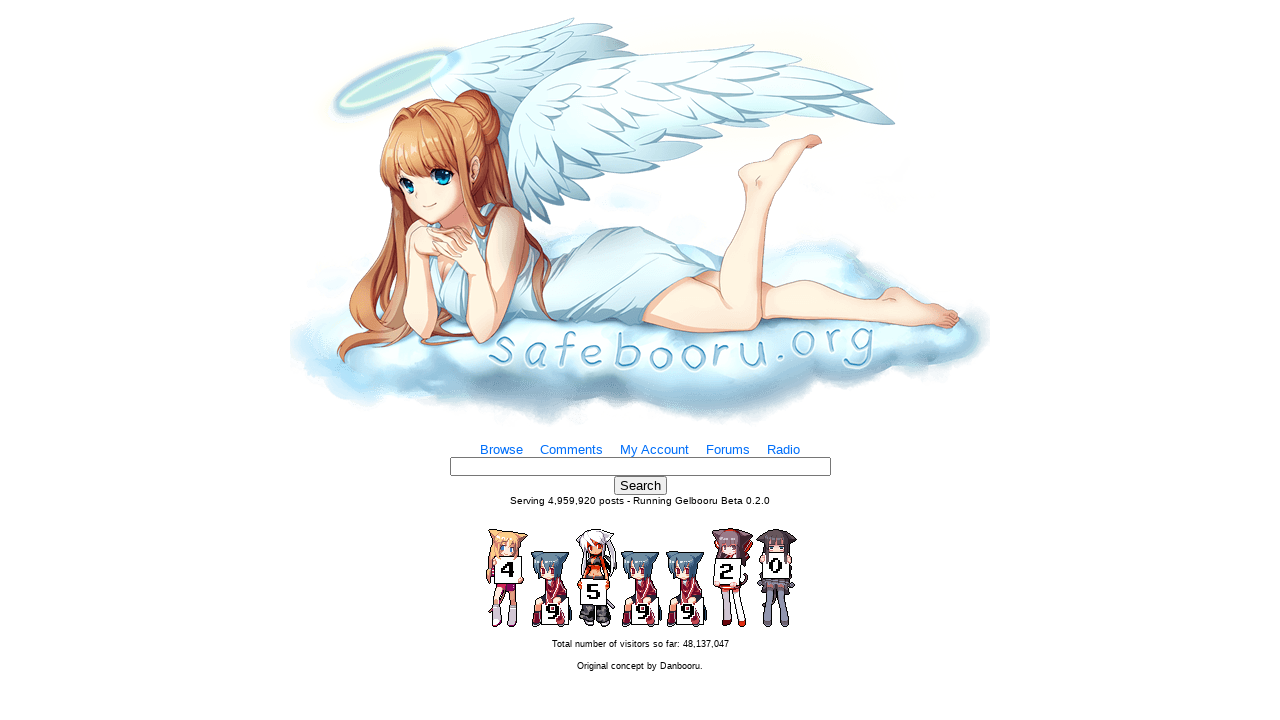

Filled search bar with tags 'blue_eyes blonde_hair' on input[name='tags']
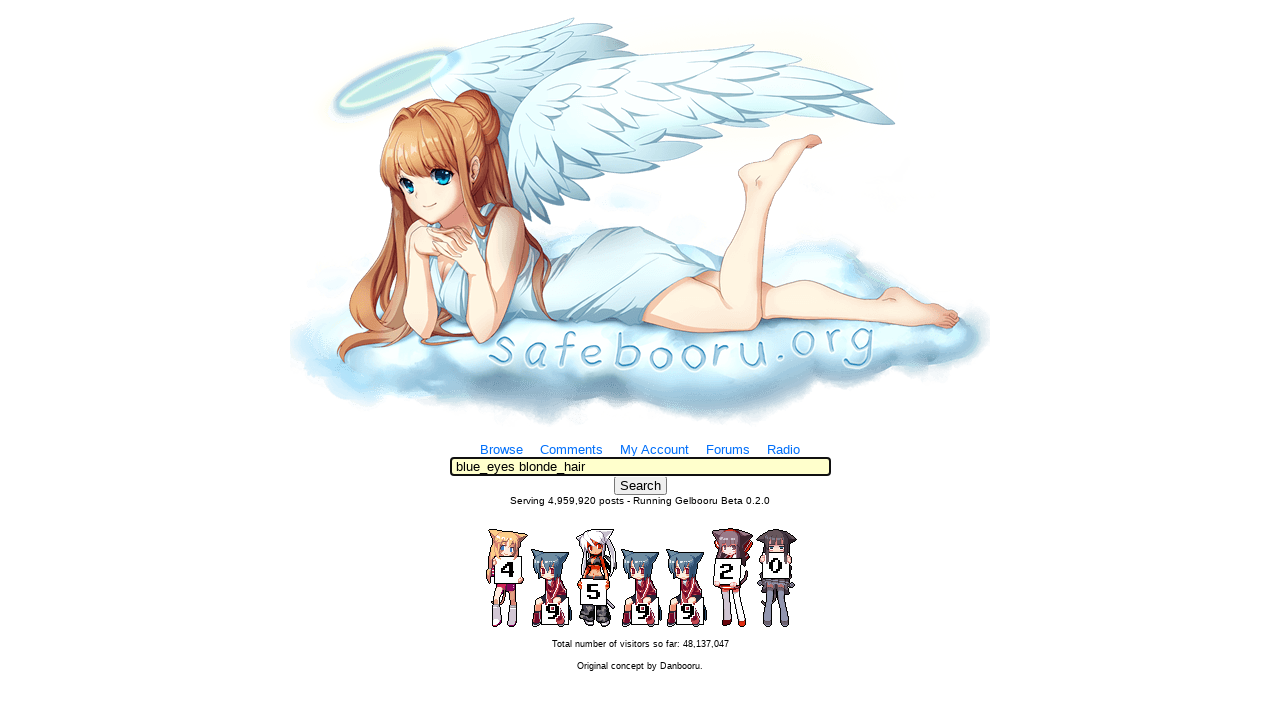

Submitted search by pressing Enter on input[name='tags']
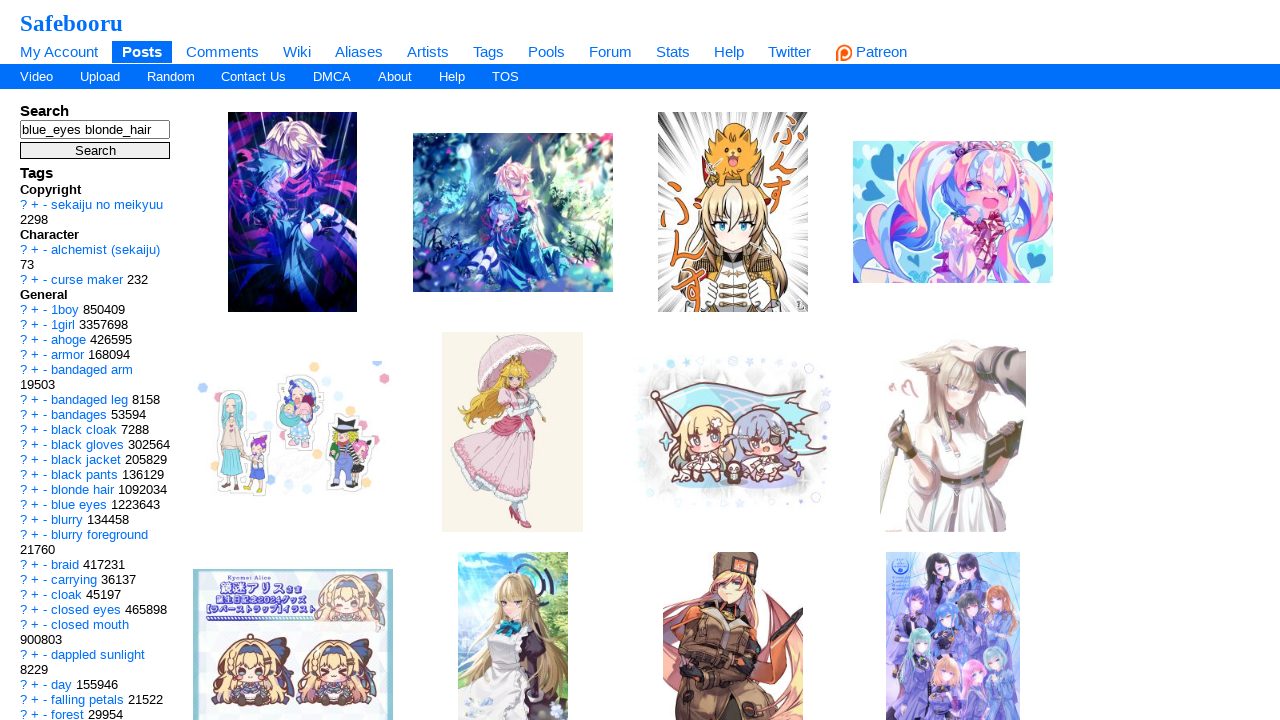

Search results loaded with preview images
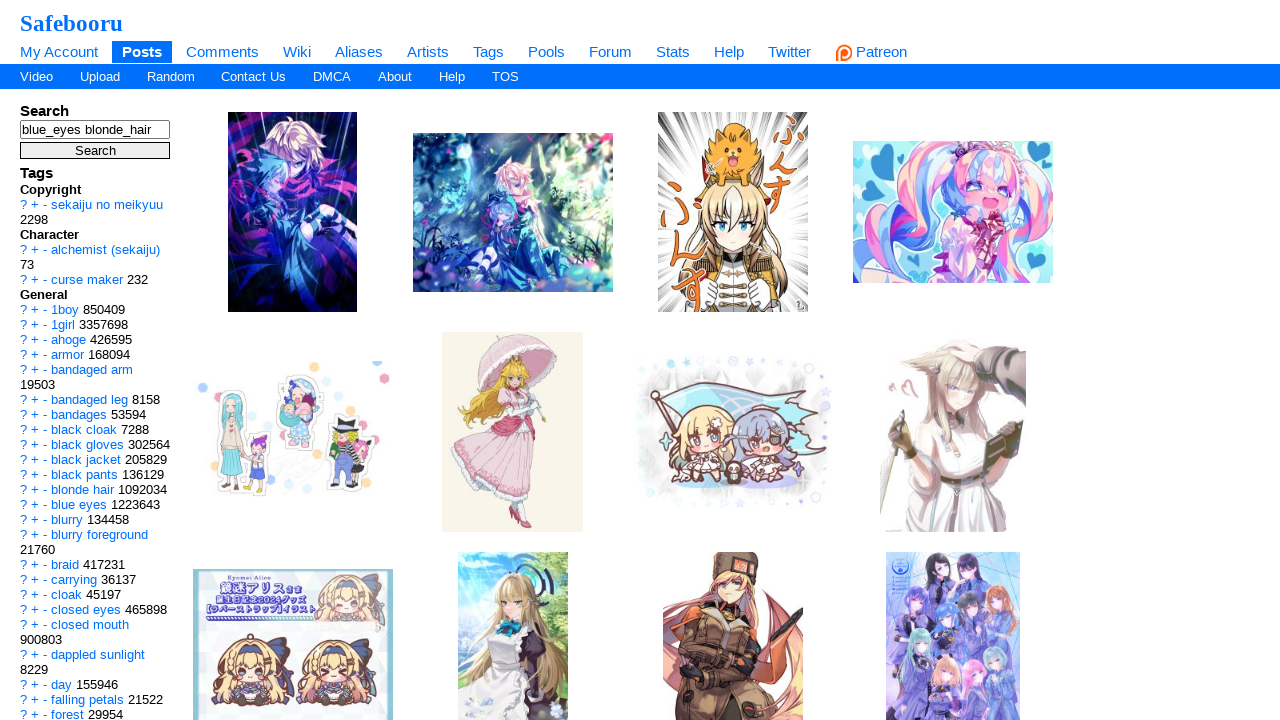

Clicked on first preview image result at (293, 212) on .preview >> nth=0
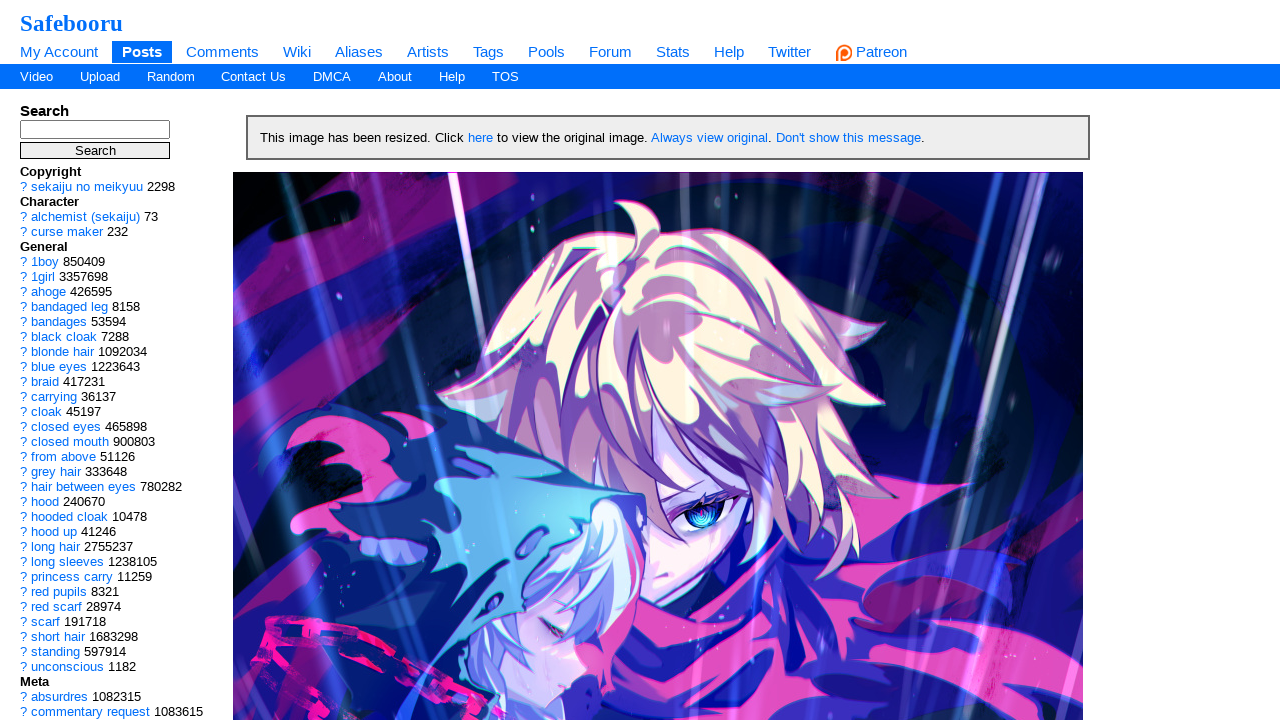

Full image loaded on detail page
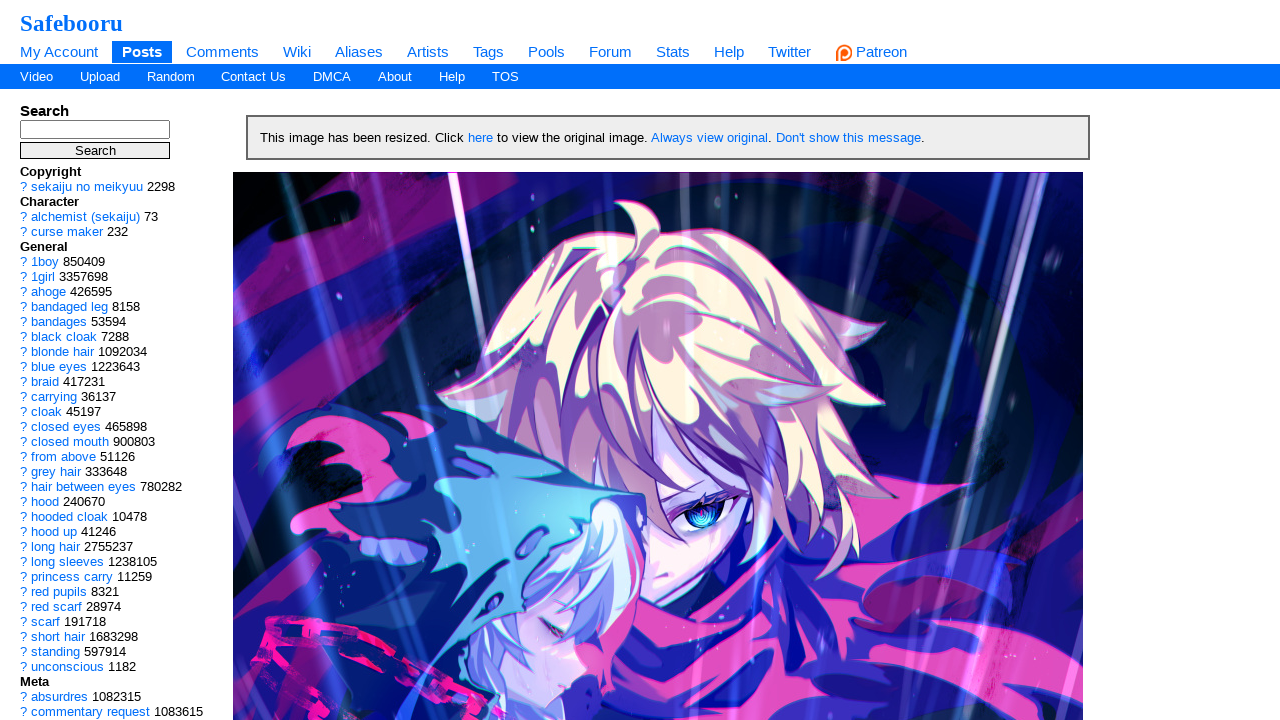

Retrieved image source URL: https://safebooru.org//samples/815/sample_db8d6944c8ebf21be727a164adcc9ed64d092c57.jpg?6515447
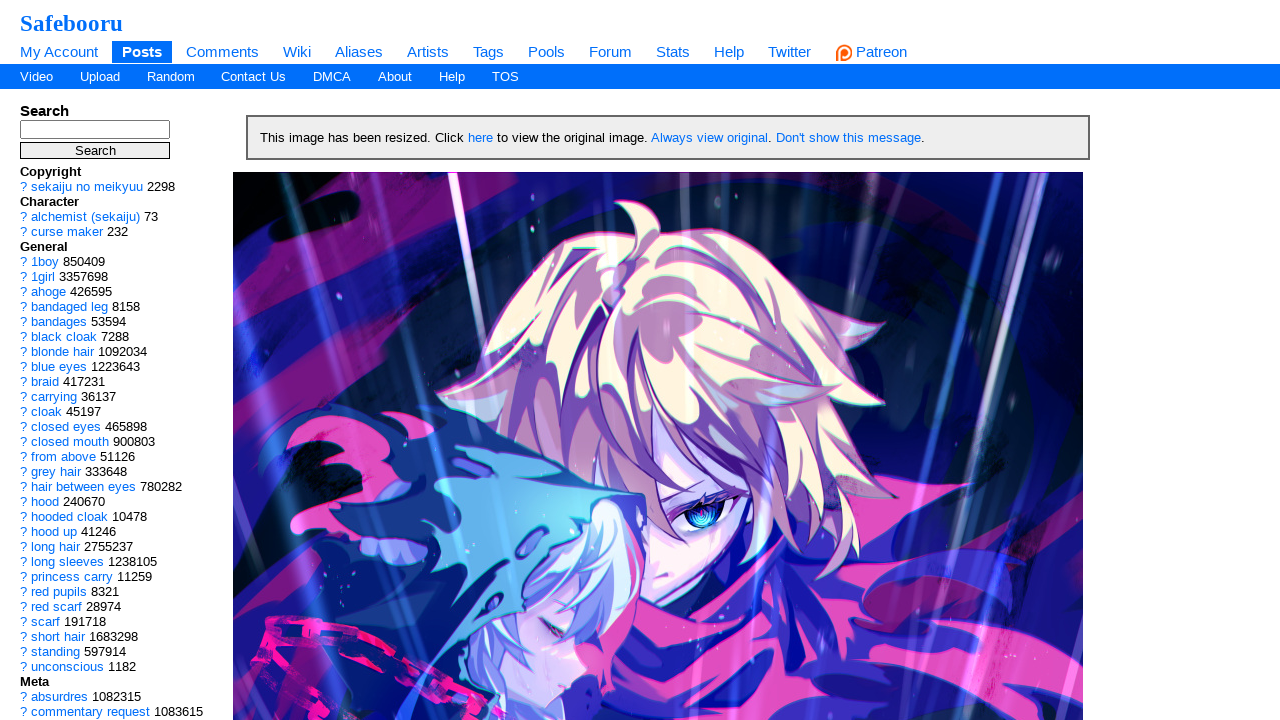

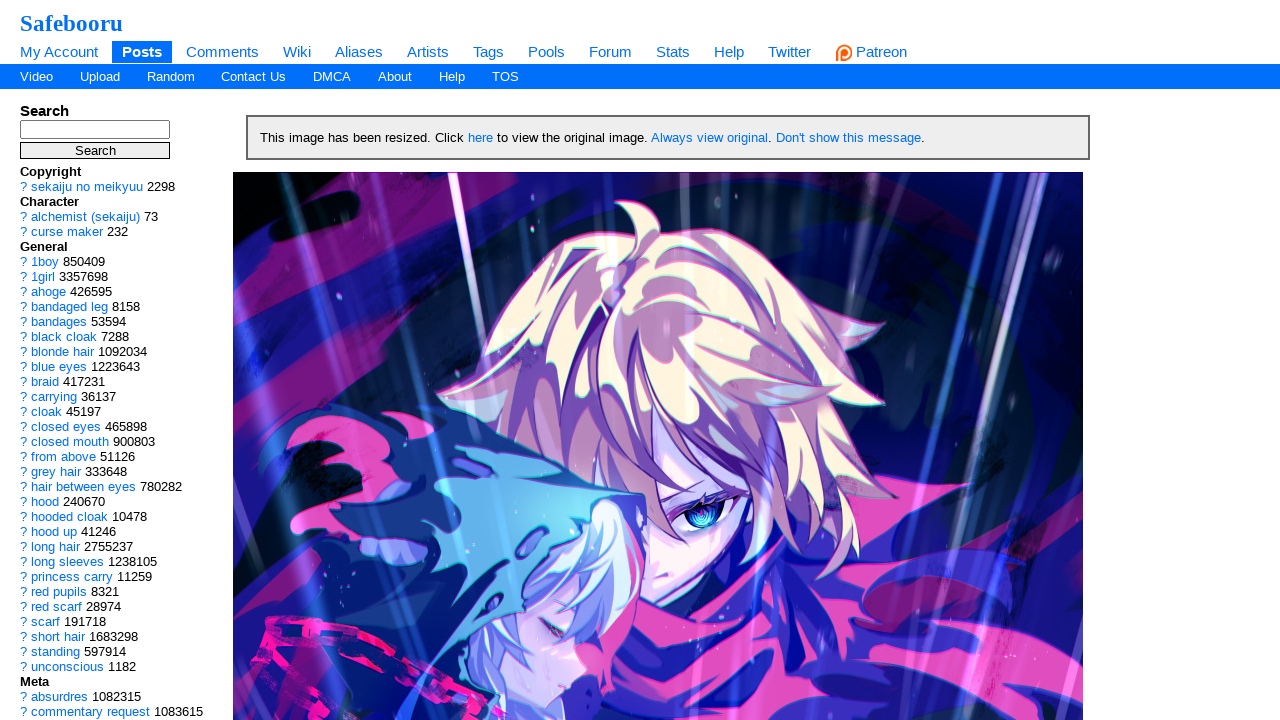